Tests XPath sibling traversal by locating and interacting with buttons using parent-child-sibling relationships

Starting URL: https://rahulshettyacademy.com/AutomationPractice/

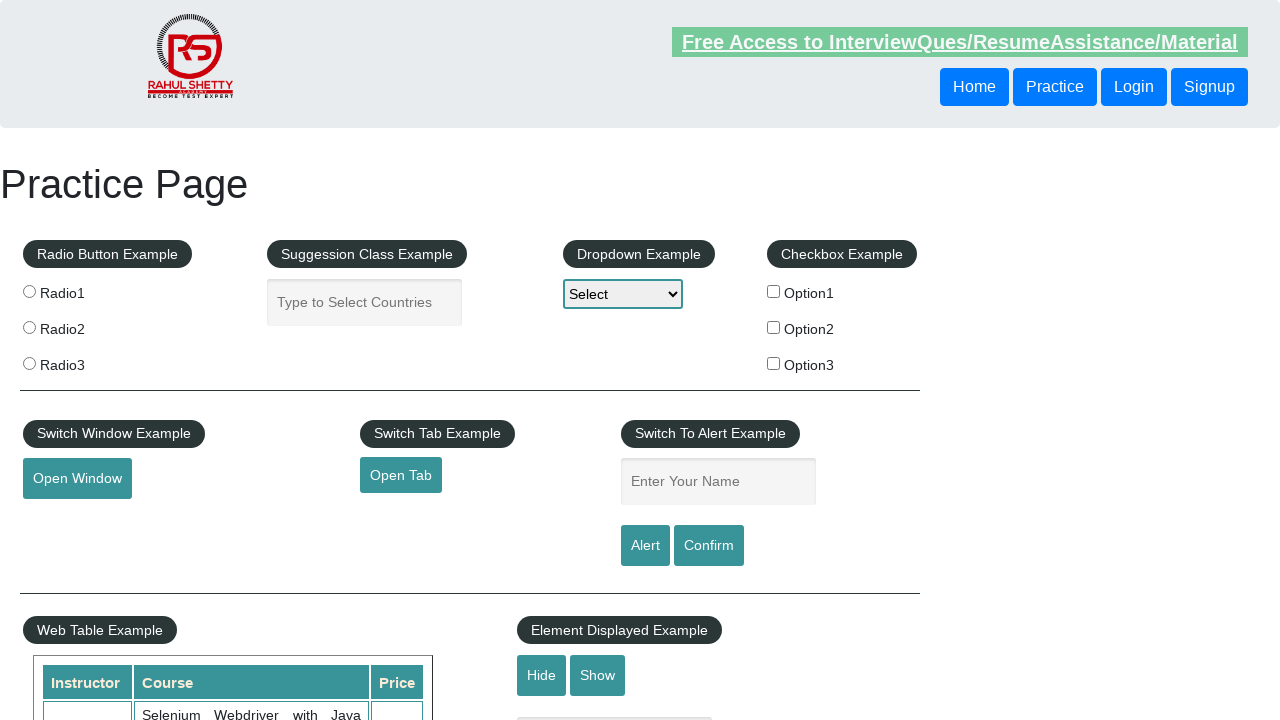

Retrieved text content from first button in header using XPath
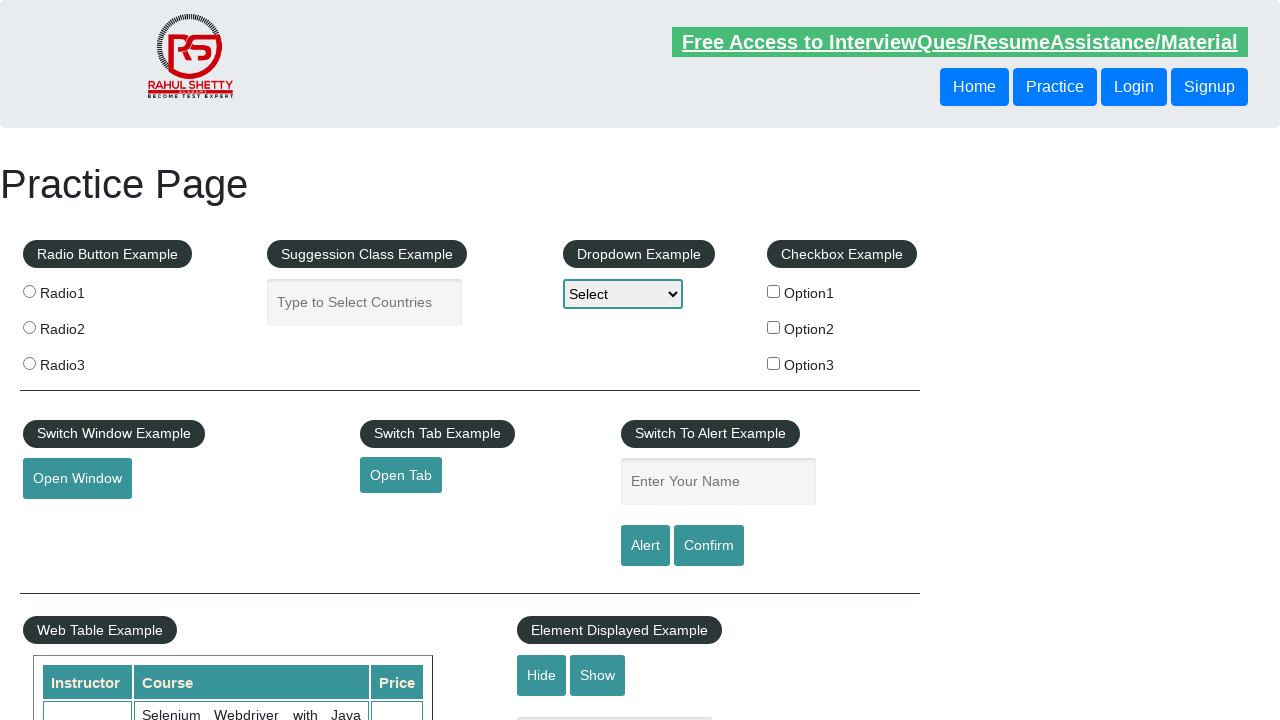

Retrieved text content from sibling button using XPath following-sibling traversal
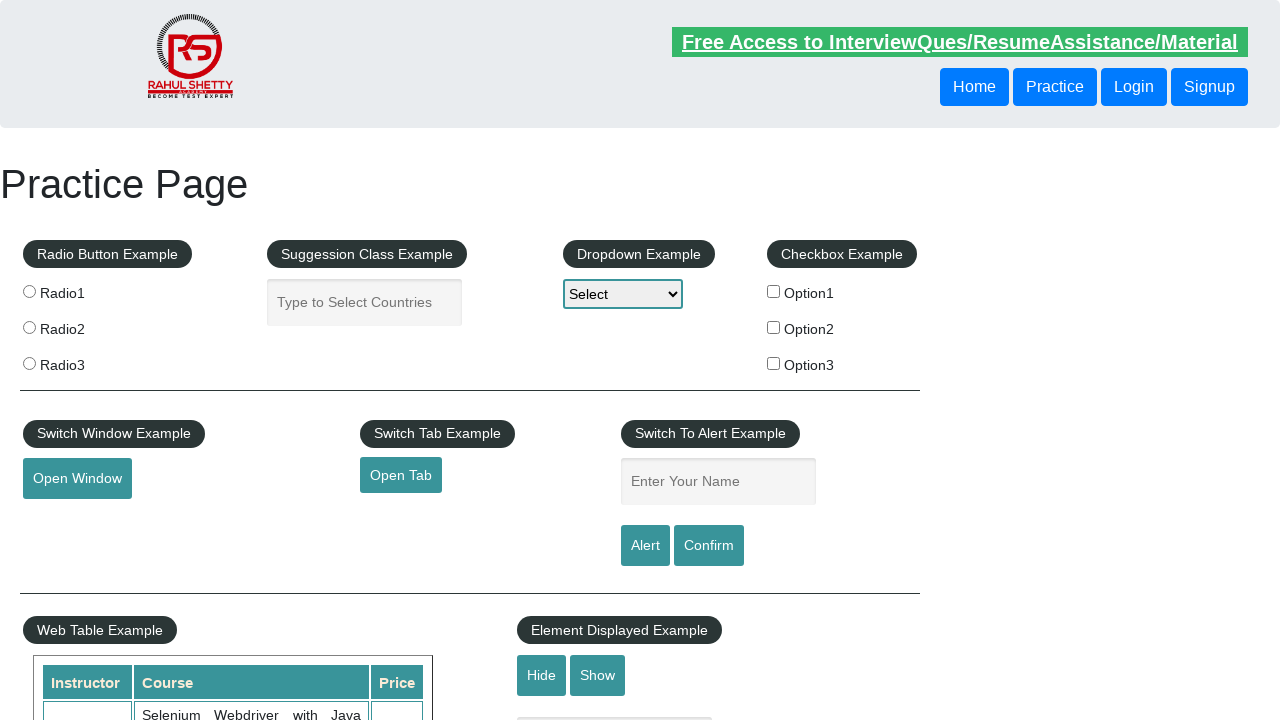

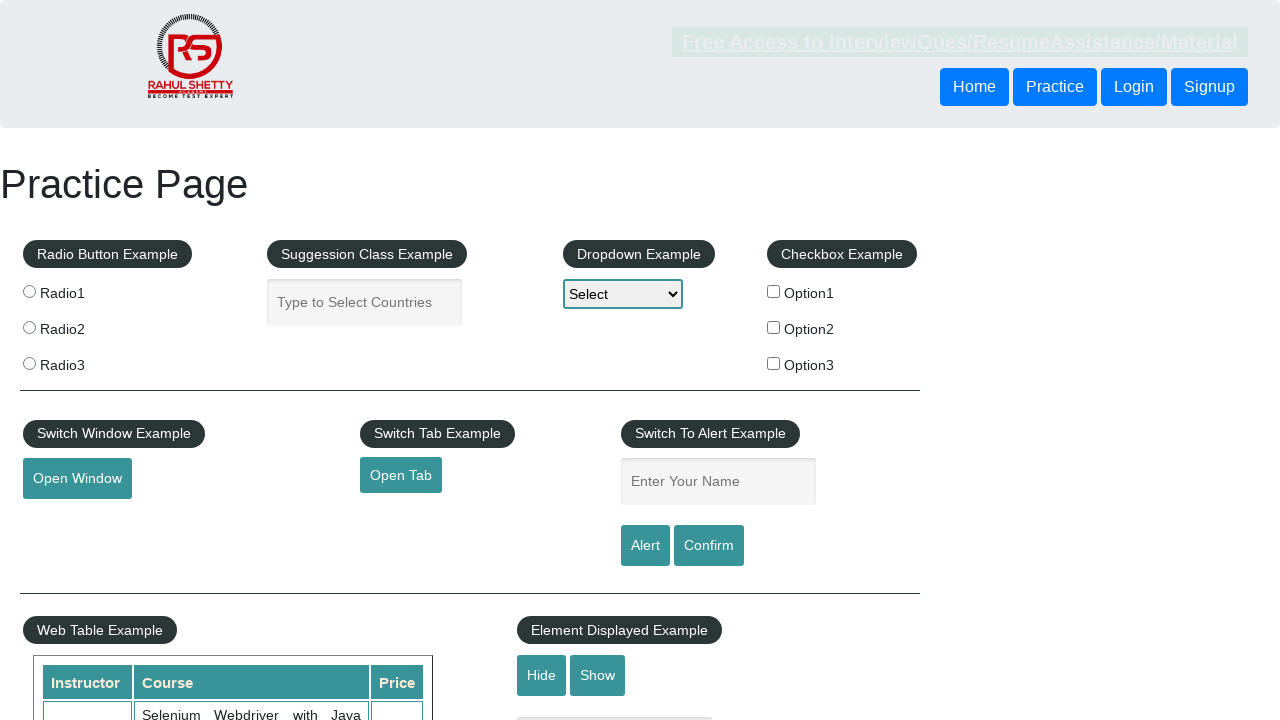